Tests browser navigation controls including refresh, back, and forward

Starting URL: https://www.labirint.ru/

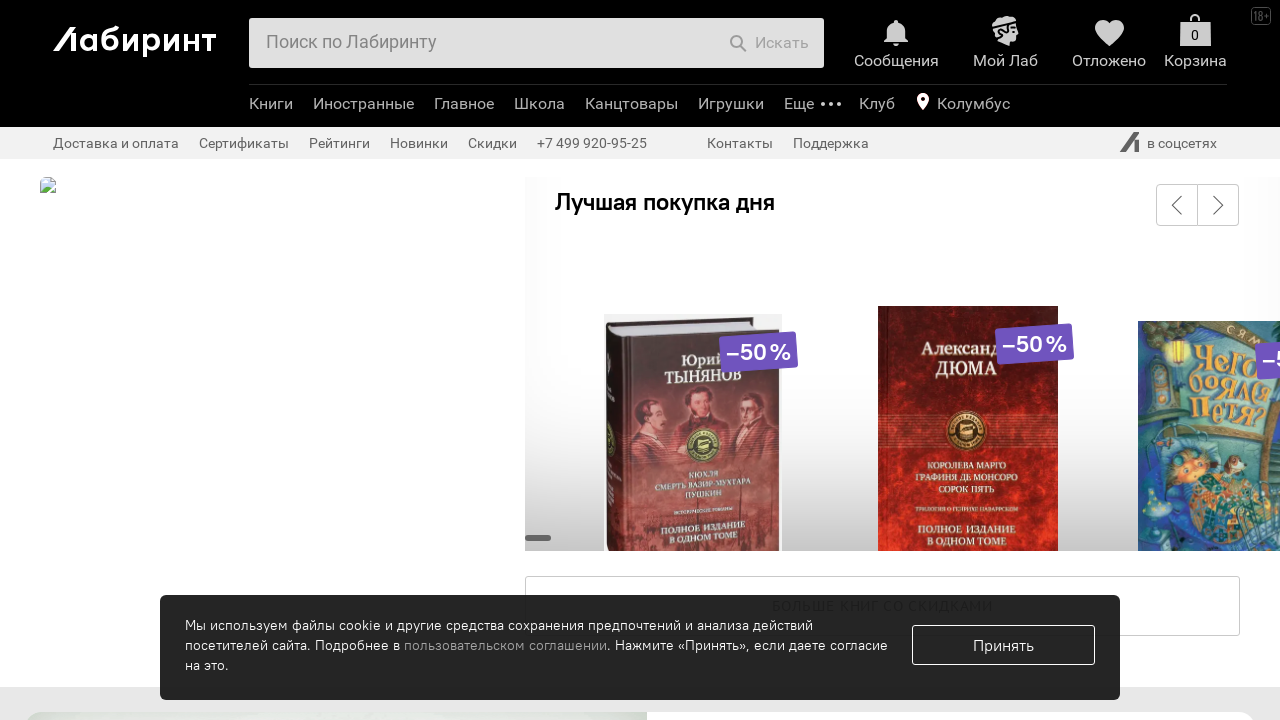

Reloaded the page
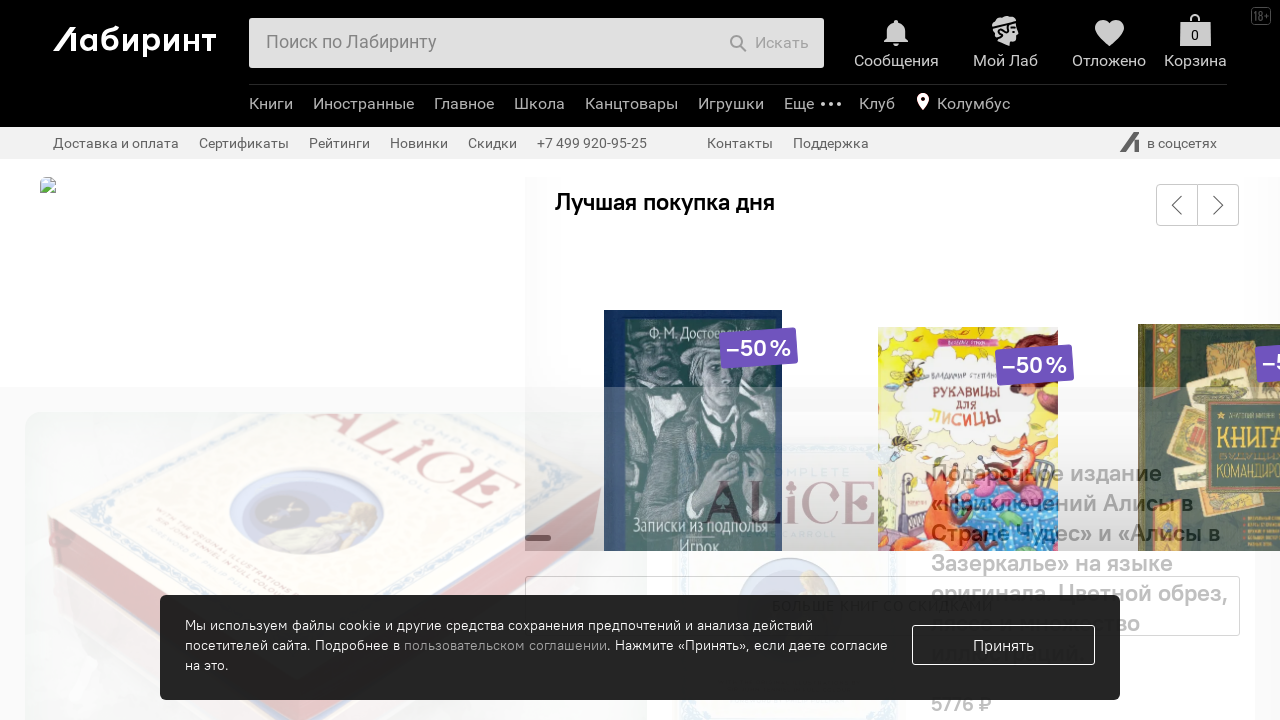

Navigated back in browser history
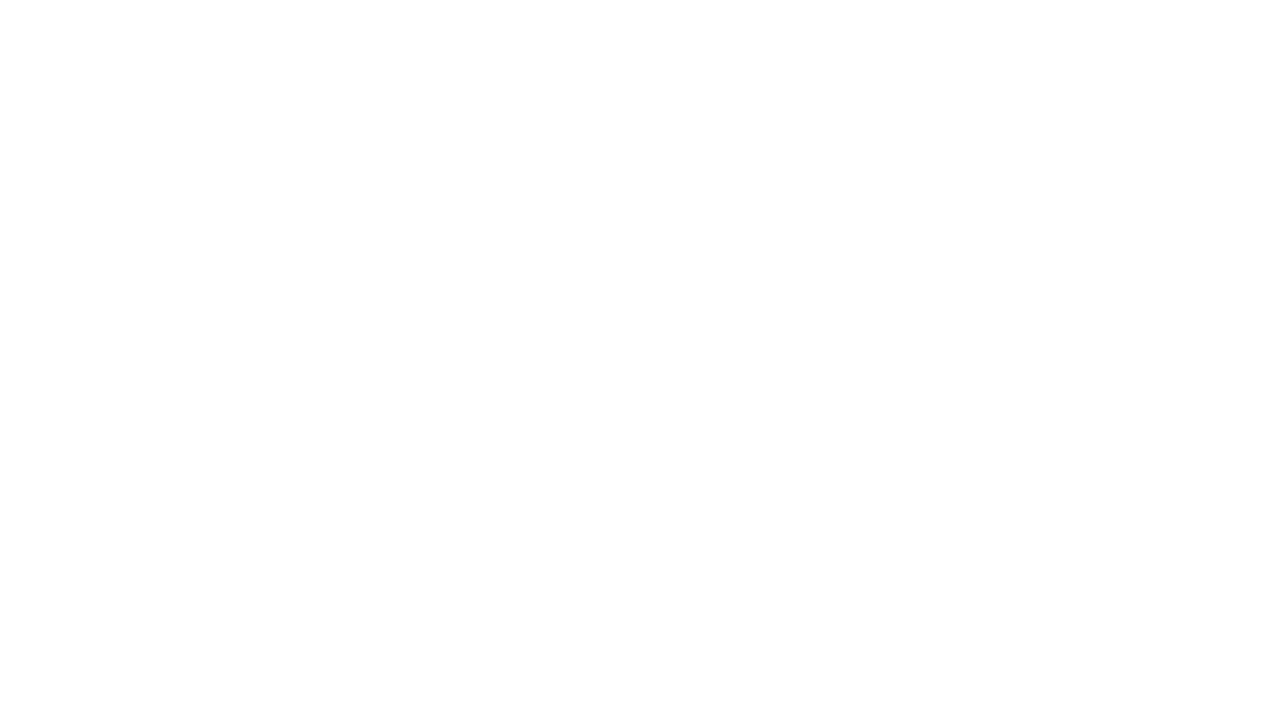

Navigated forward in browser history
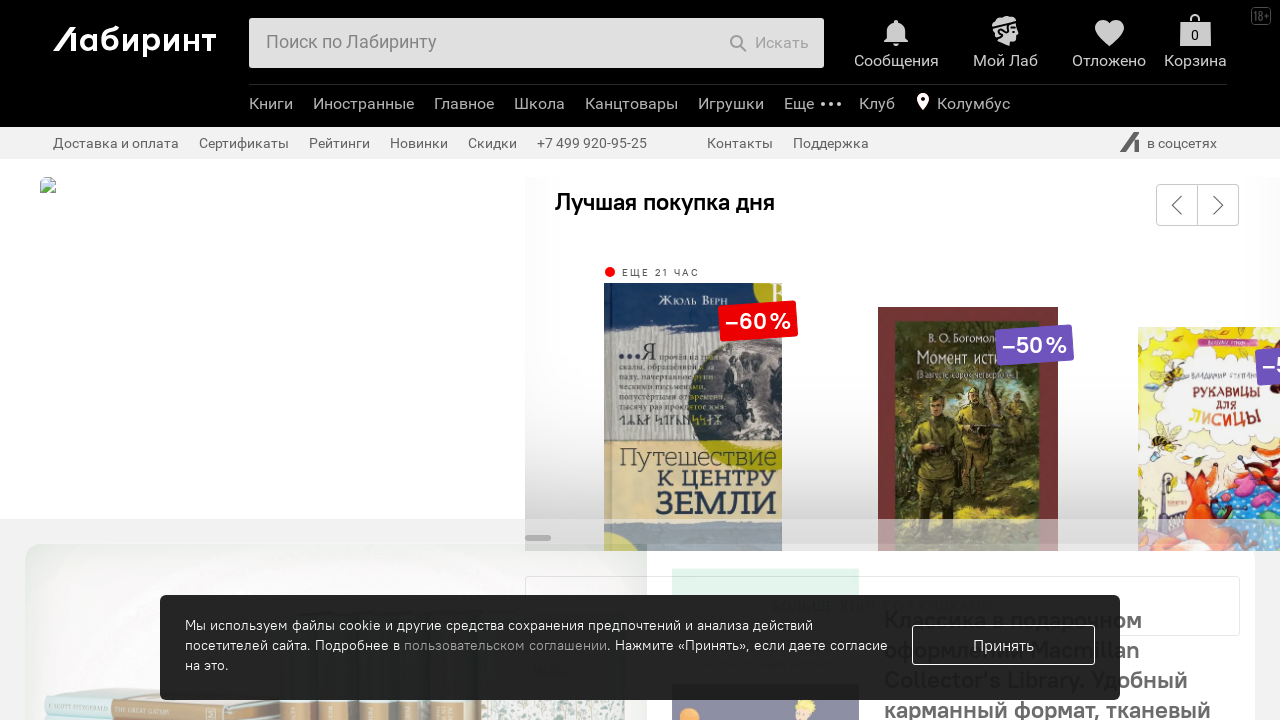

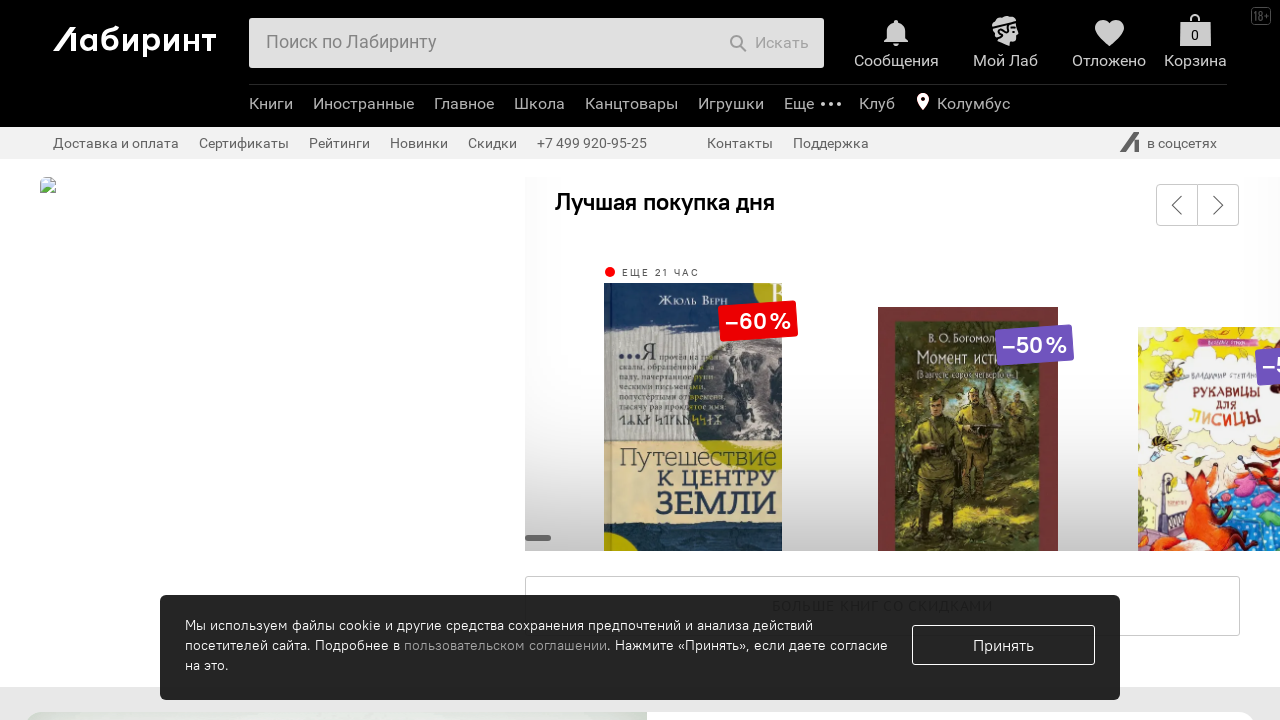